Tests various button properties and interactions on a practice page, including checking if buttons are enabled, getting button positions and styles, and clicking buttons to verify navigation

Starting URL: https://leafground.com/button.xhtml

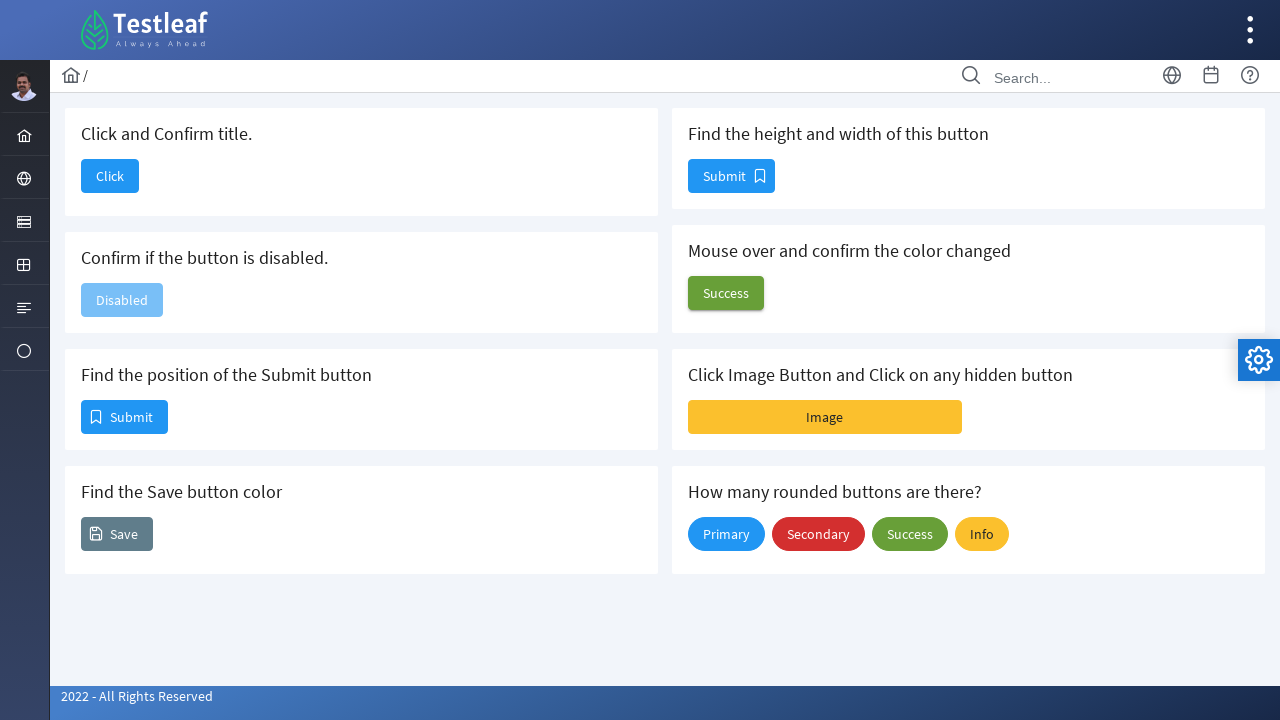

Checked if 'Confirm if the button is disabled' button is enabled
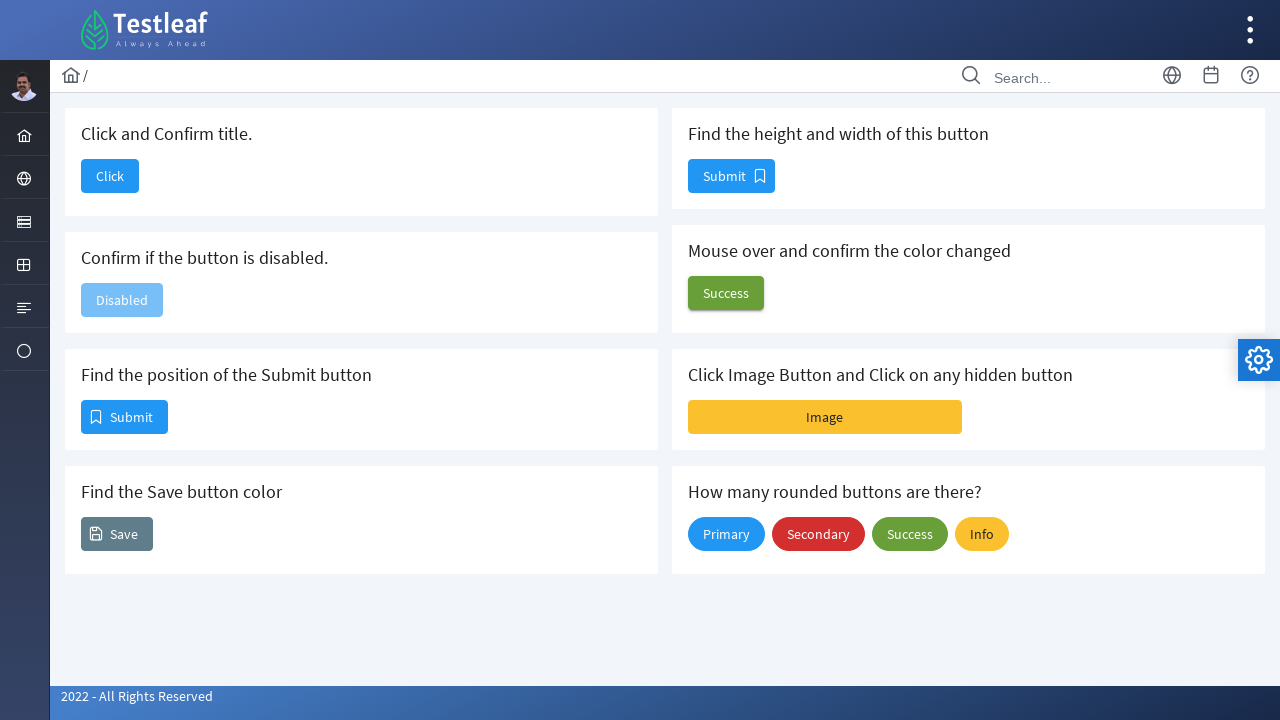

Retrieved bounding box position of Submit button
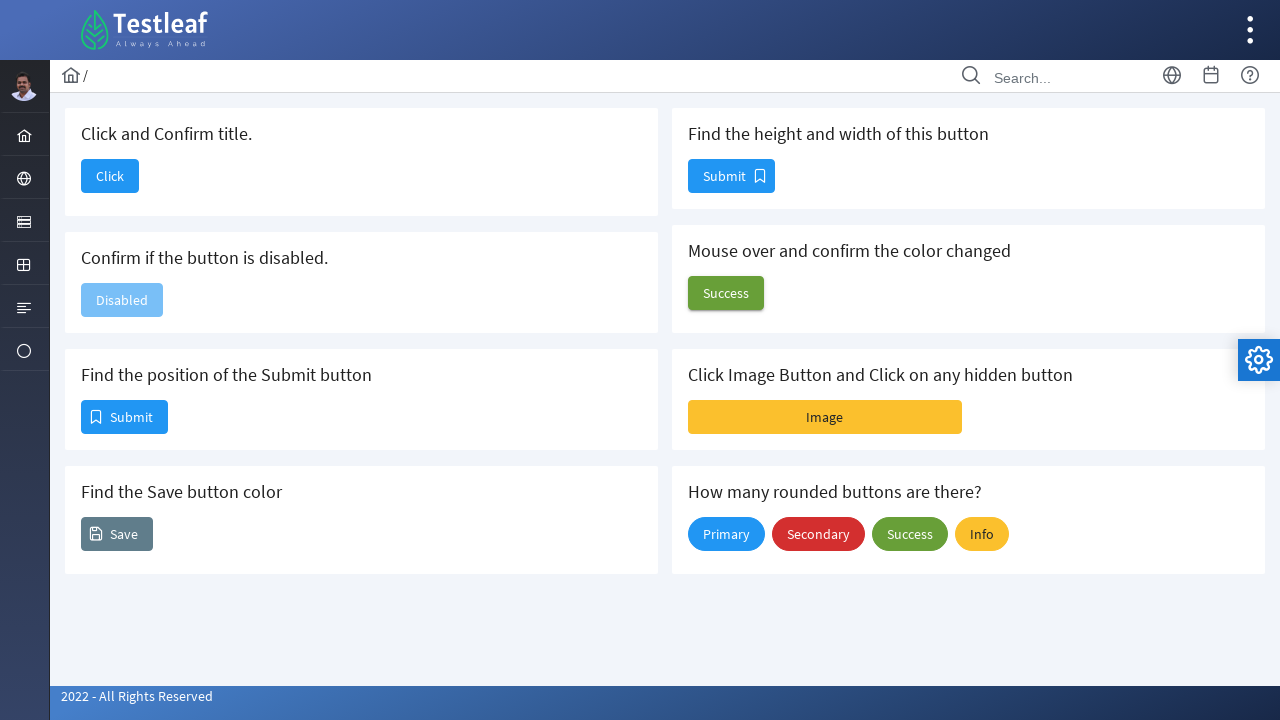

Retrieved background color of Save button
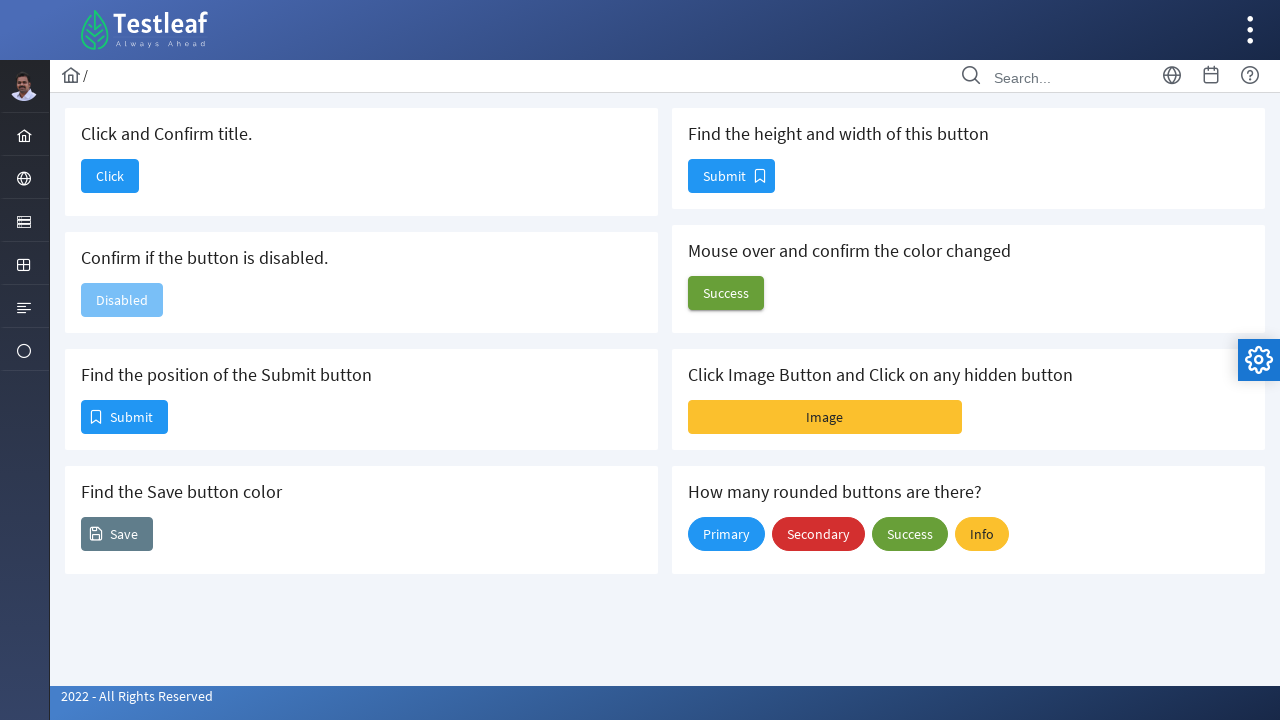

Retrieved height and width dimensions of Submit button
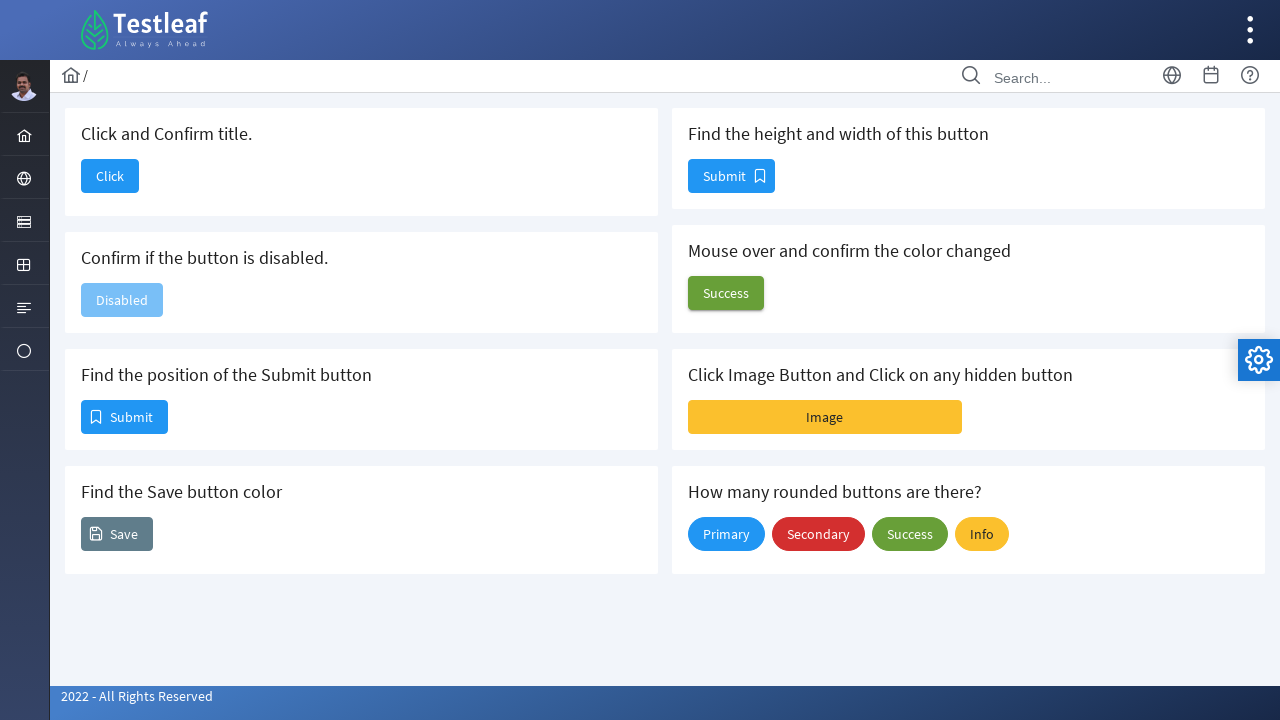

Clicked 'Click and Confirm title' button at (110, 176) on button#j_idt88\:j_idt90
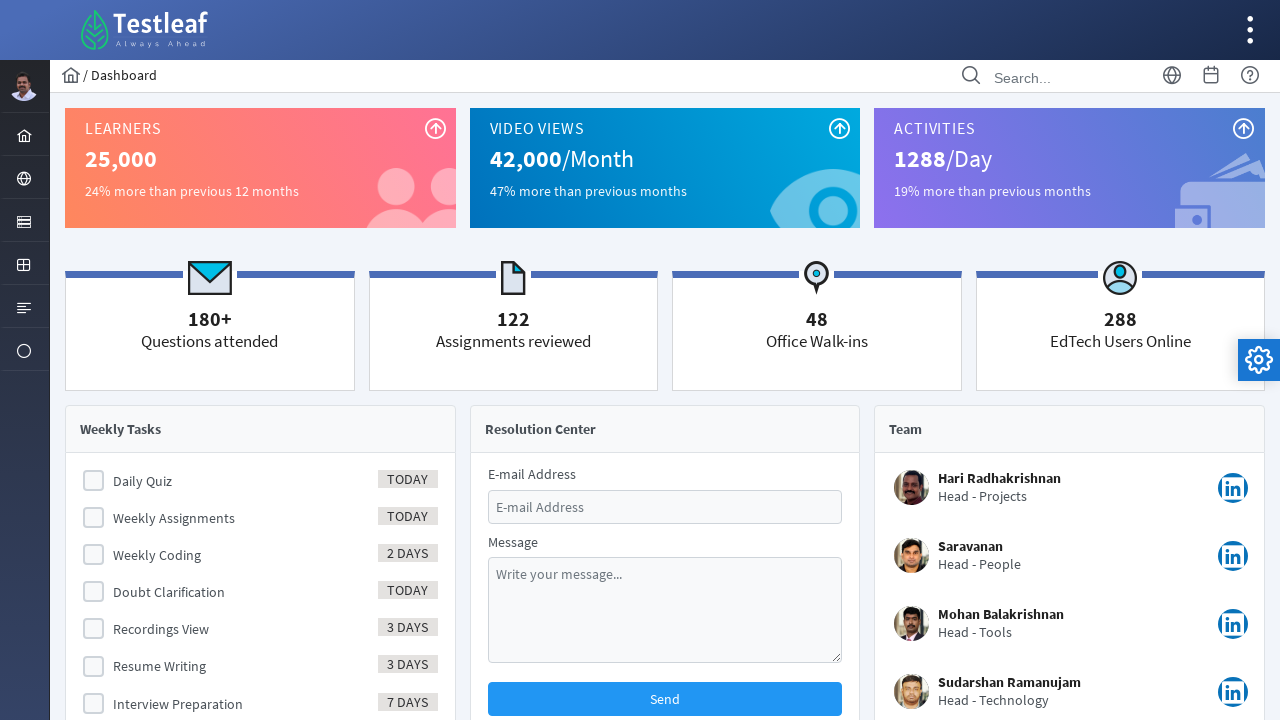

Retrieved page title after button click
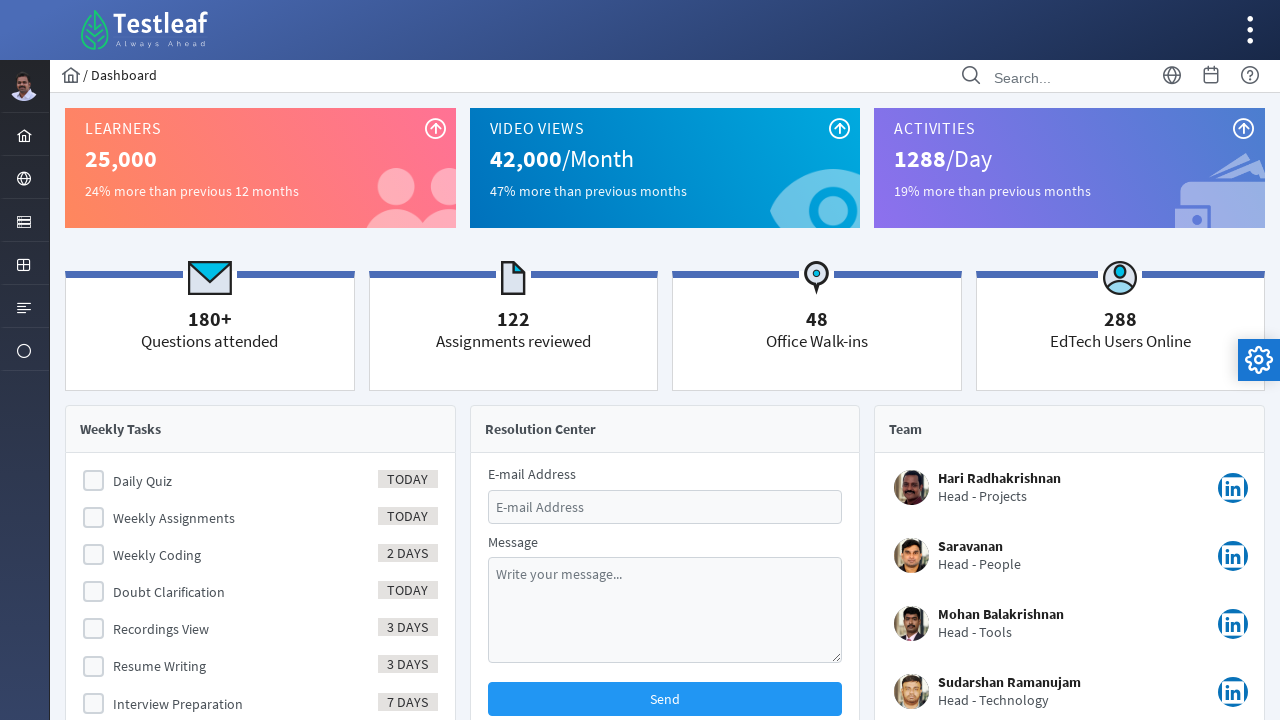

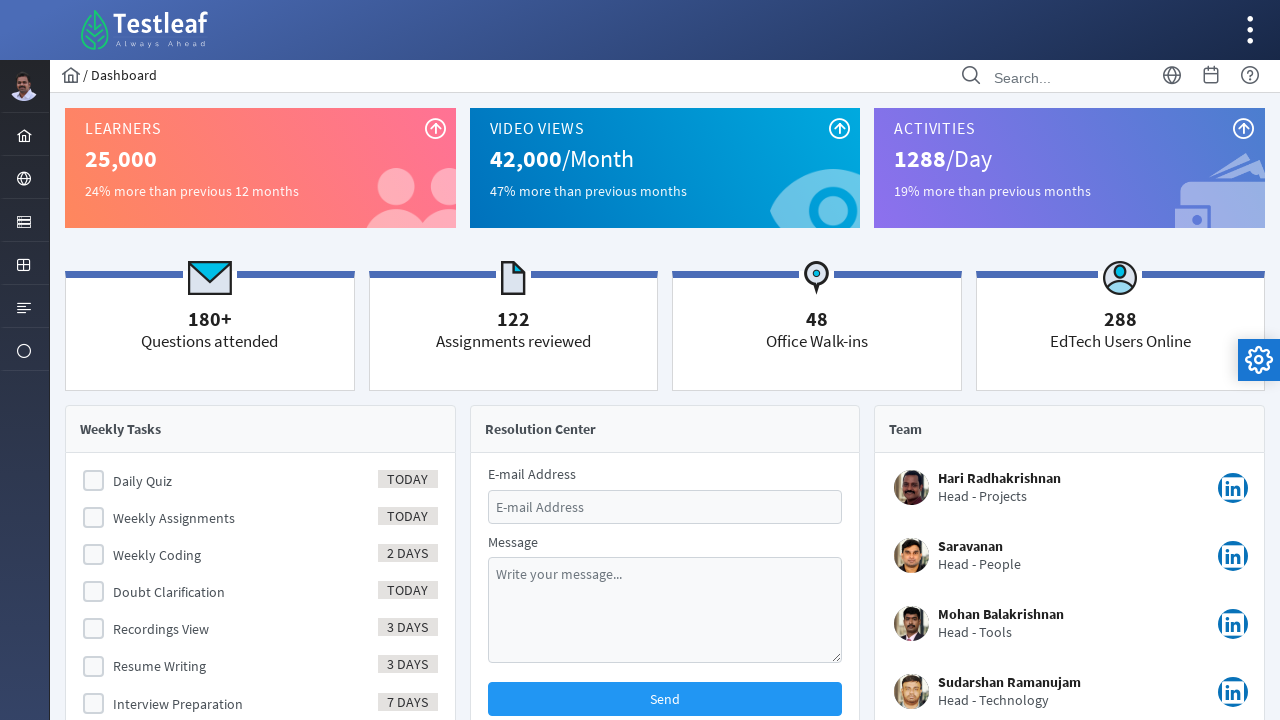